Tests redirection by clicking the redirect link and verifying navigation to the status codes page

Starting URL: https://the-internet.herokuapp.com/

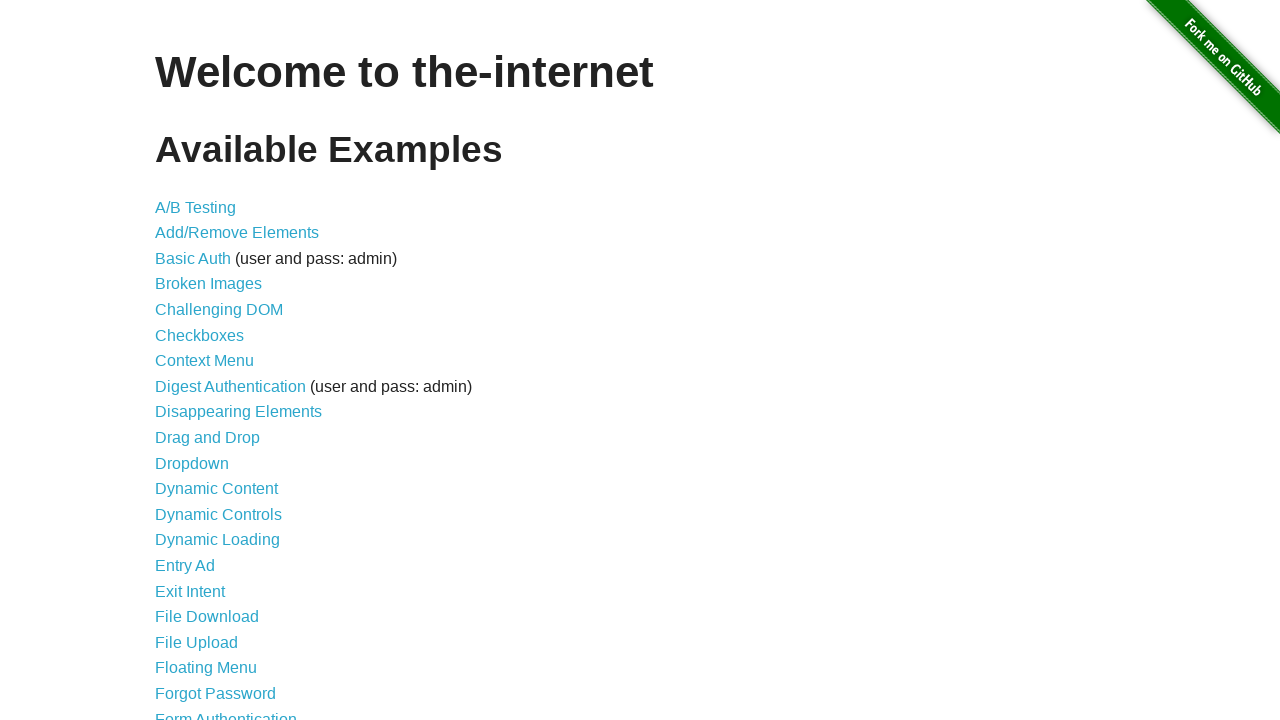

Clicked 'Redirect Link' in the page navigation at (202, 446) on internal:role=link[name="Redirect Link"i]
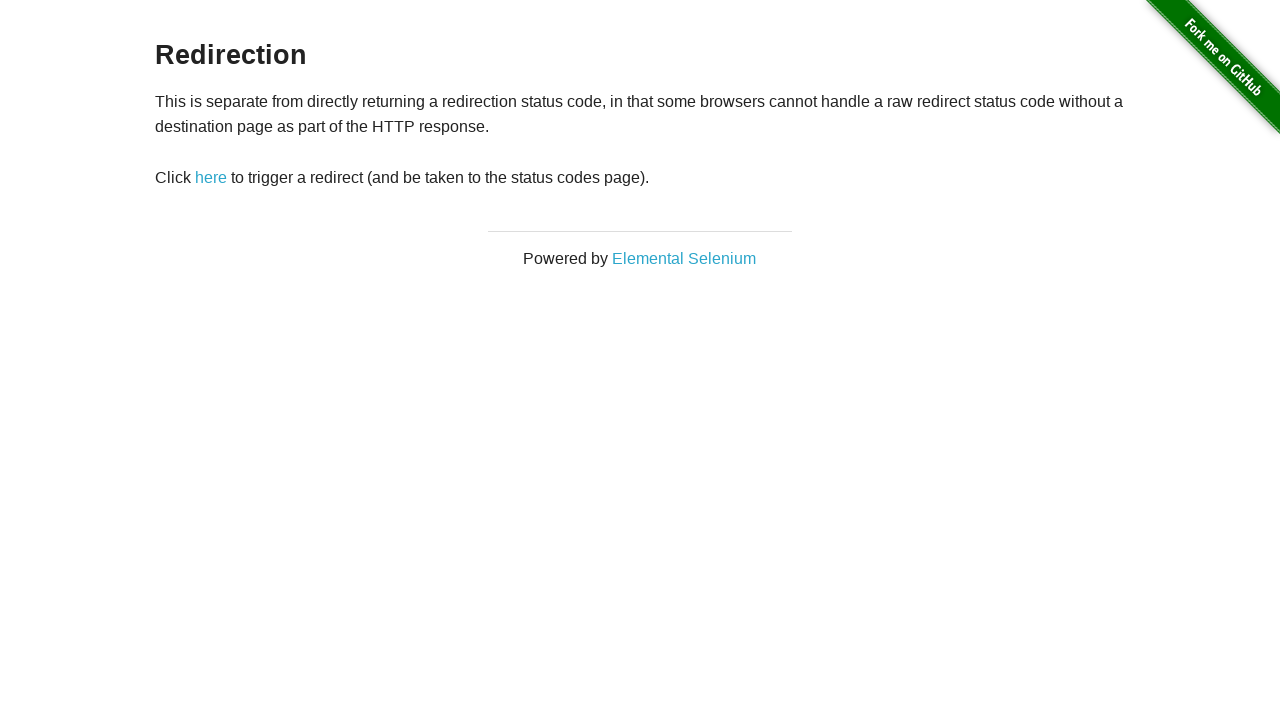

Clicked the redirect element on the page at (211, 178) on #redirect
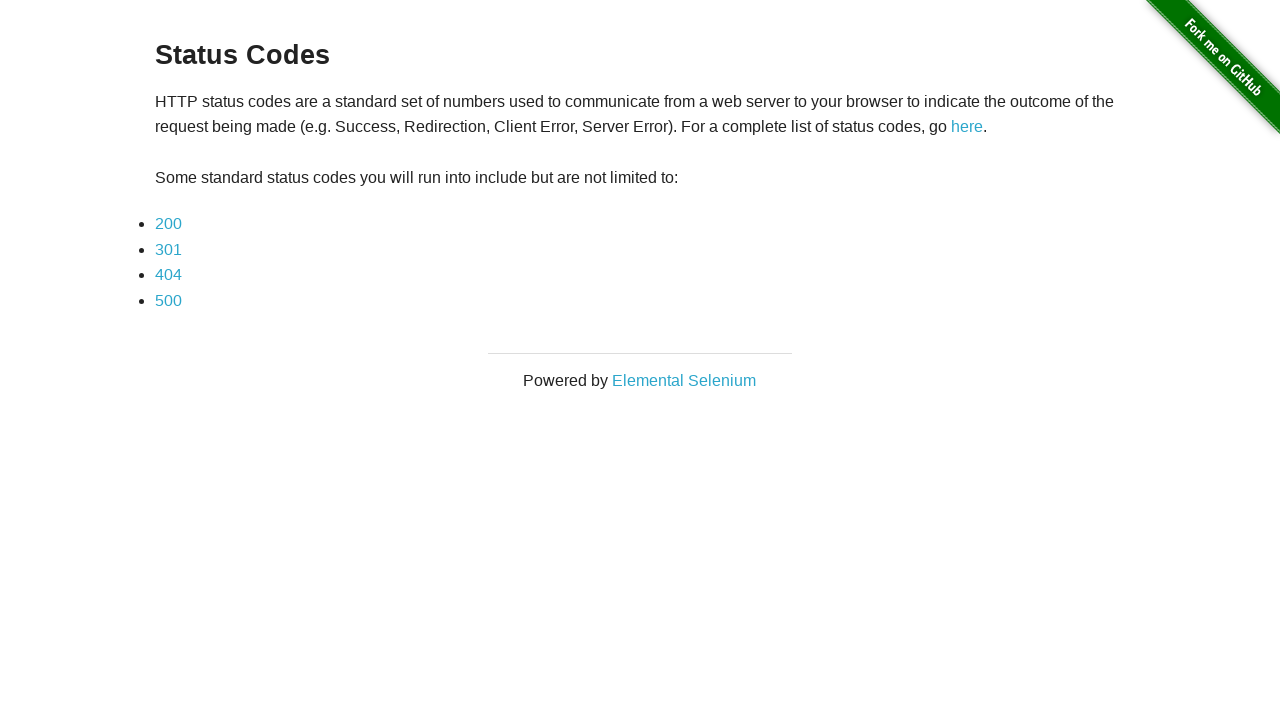

Status Codes page loaded and heading verified
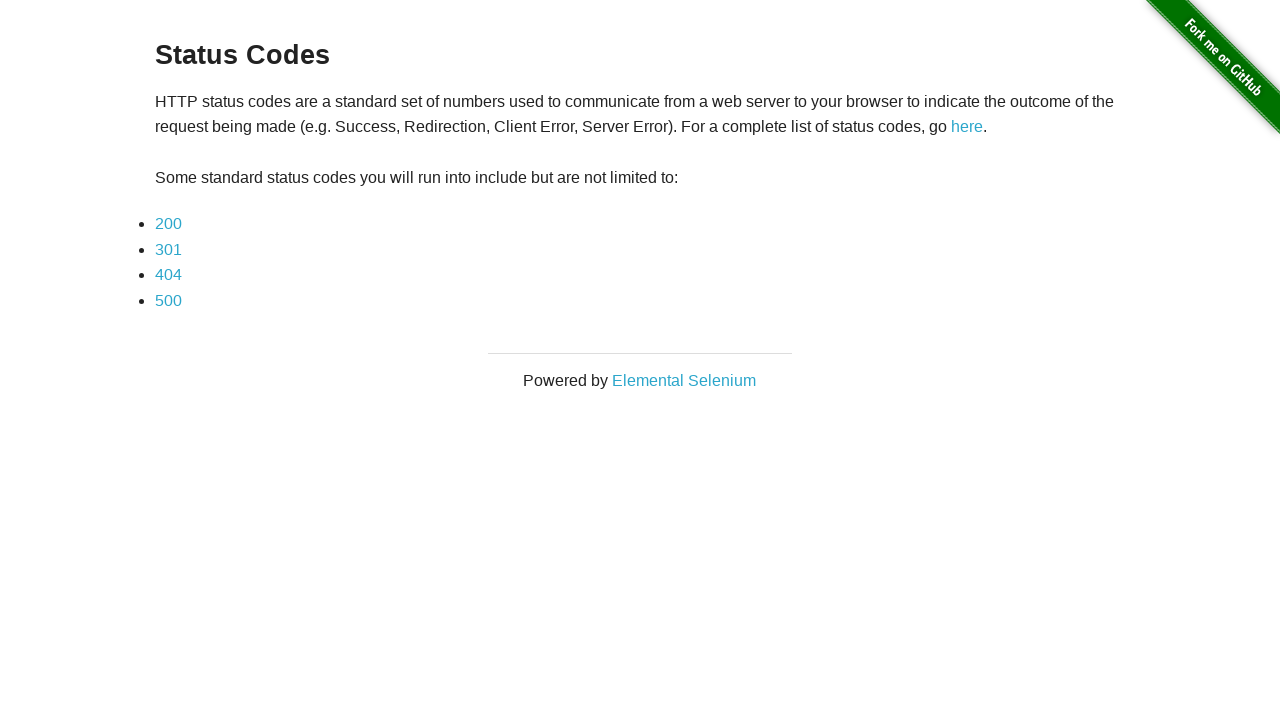

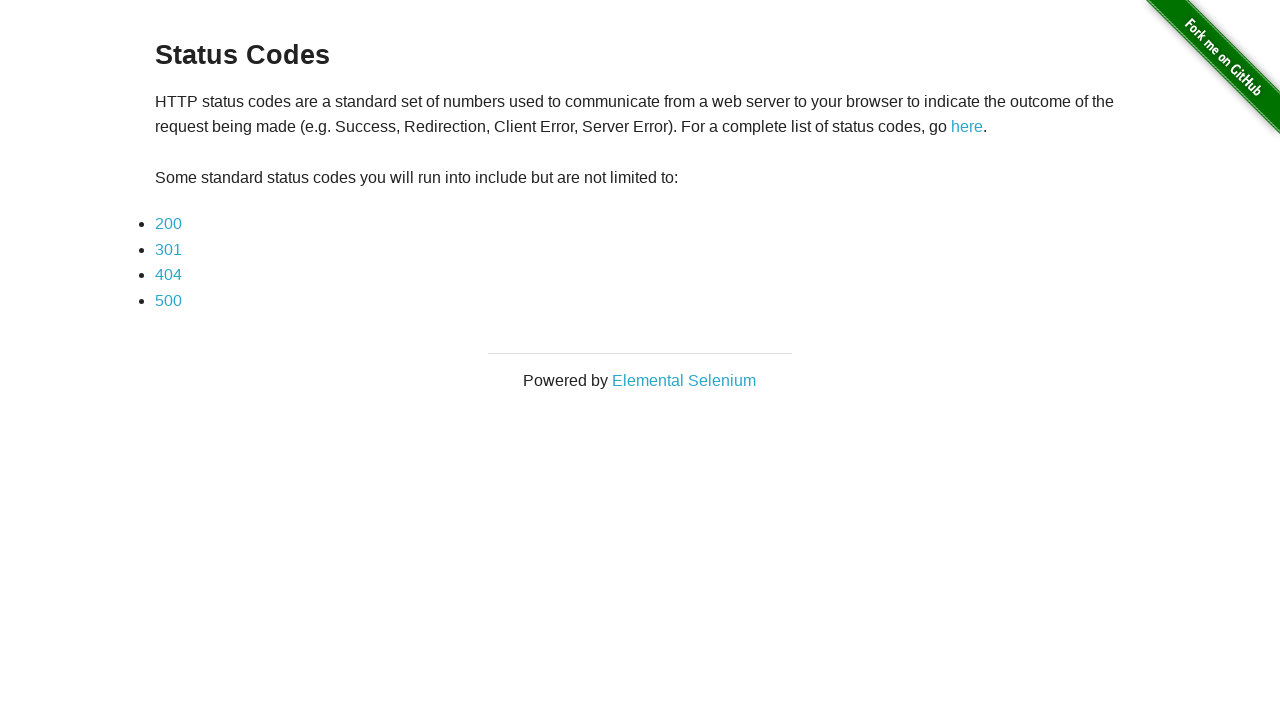